Tests right-click context menu functionality by right-clicking an element and hovering over menu items

Starting URL: http://swisnl.github.io/jQuery-contextMenu/demo.html

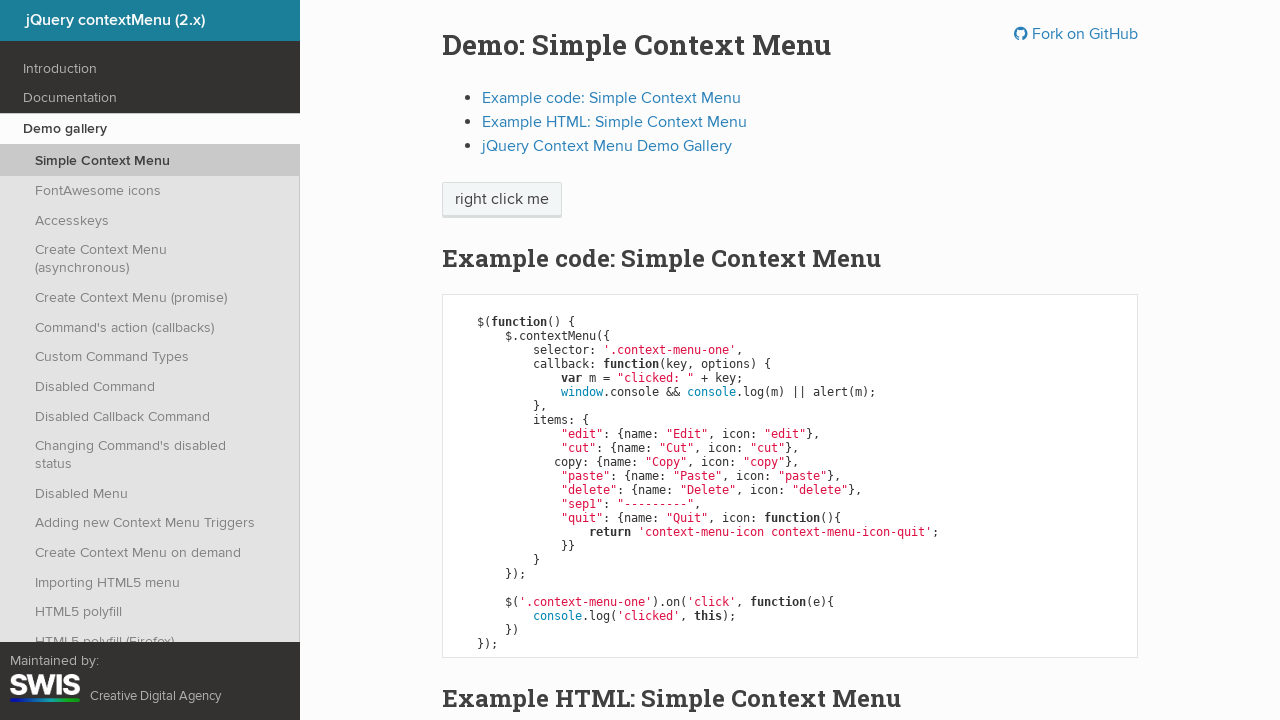

Right-clicked on 'right click me' element to open context menu at (502, 200) on //span[normalize-space()='right click me']
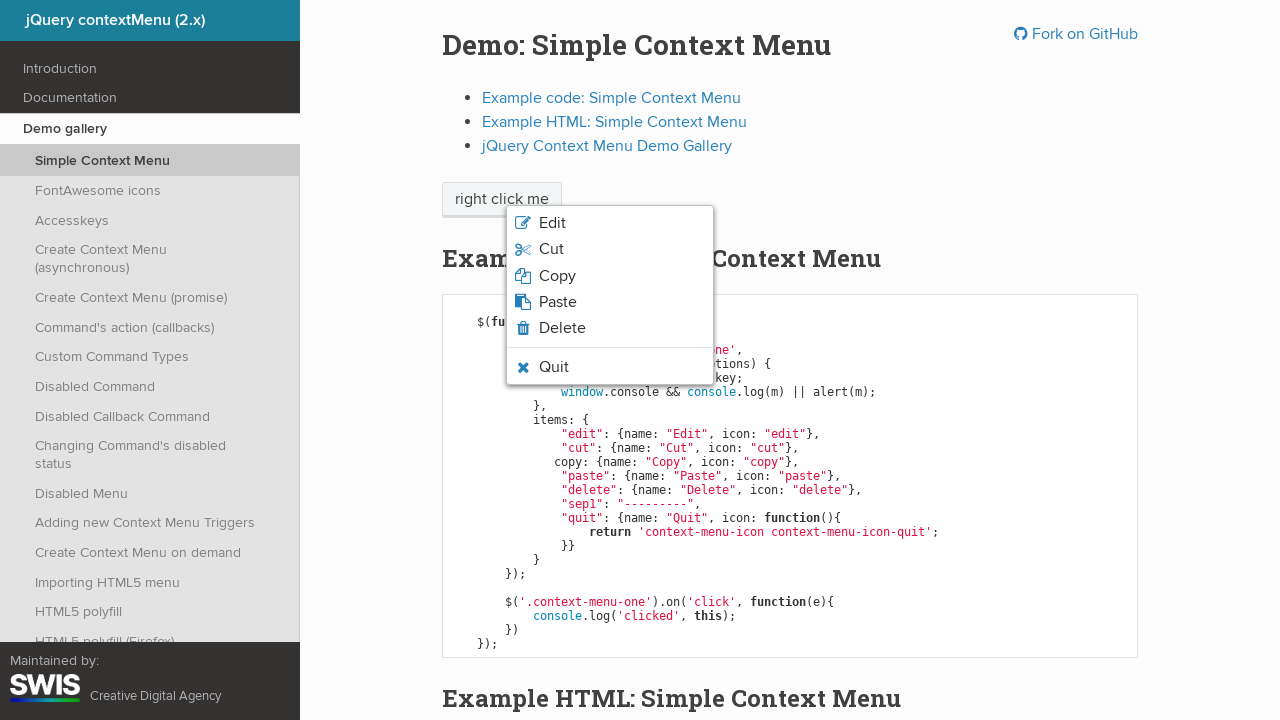

Hovered over 'Quit' menu item at (610, 367) on xpath=//li[normalize-space()='Quit']
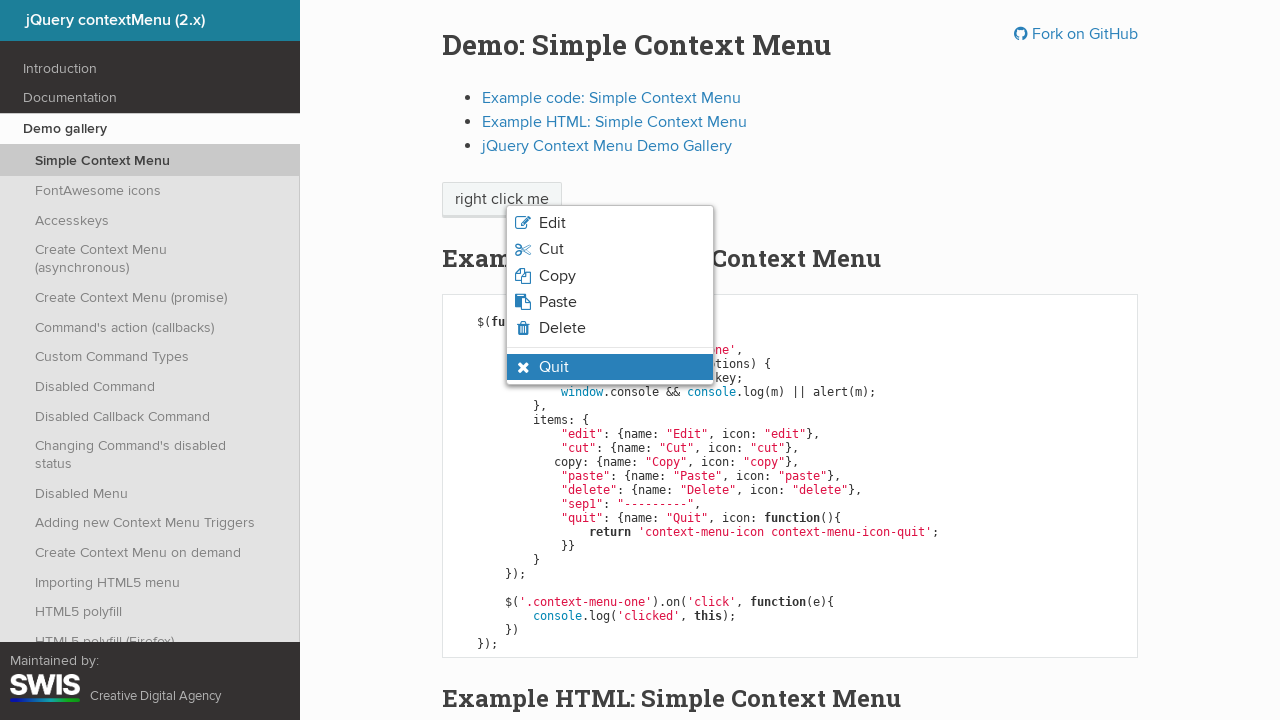

Verified 'Quit' menu item is visible with hover state
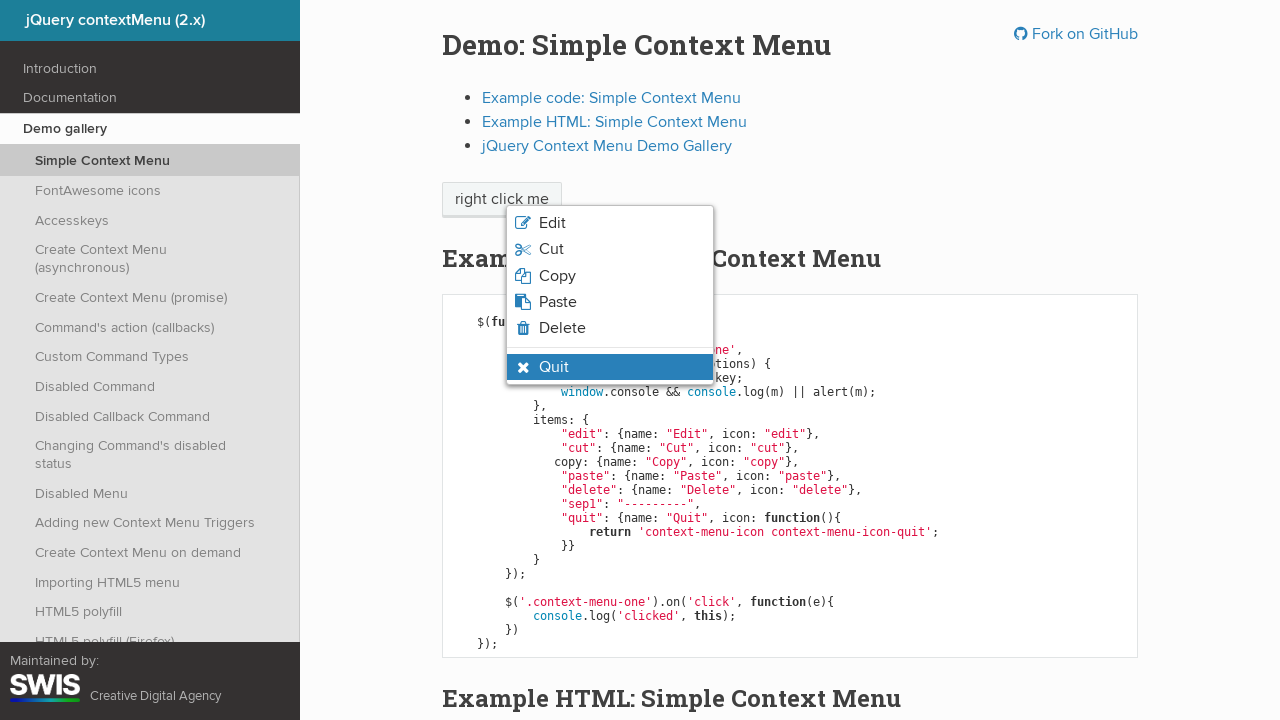

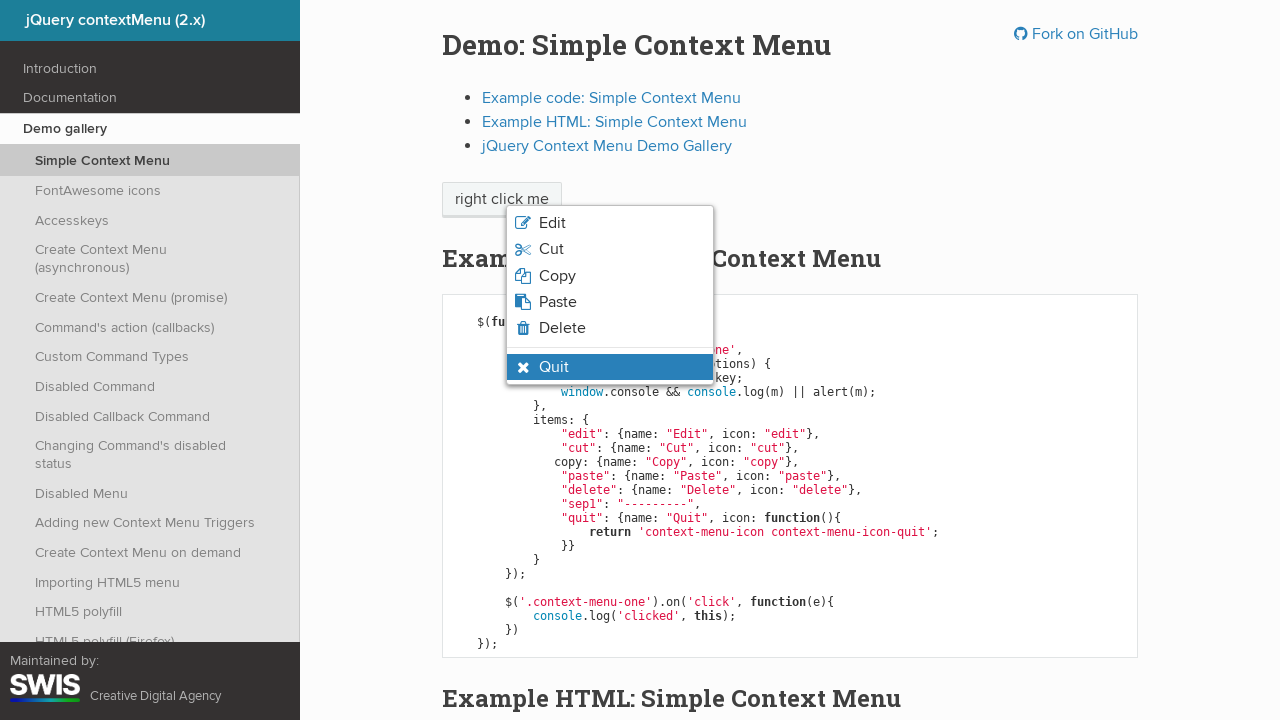